Tests popup window functionality by scrolling to a link and clicking it to open a popup window

Starting URL: http://omayo.blogspot.com/

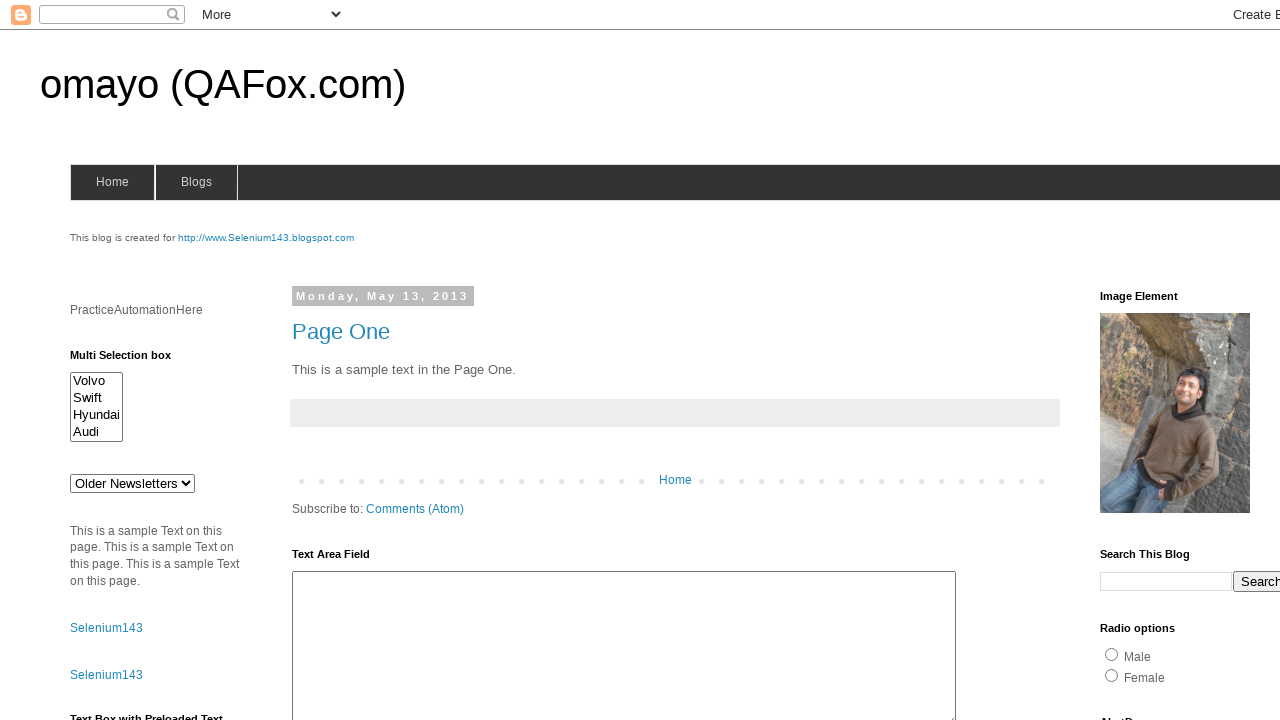

Located popup window link
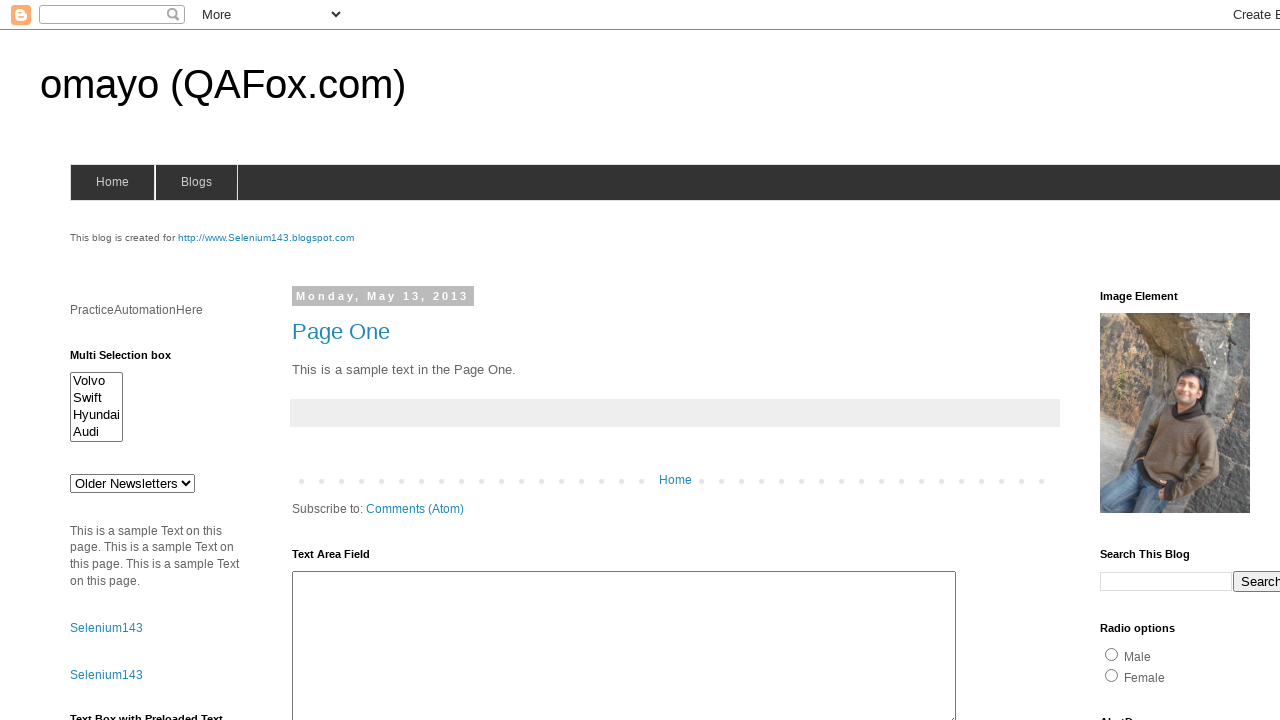

Scrolled popup link into view
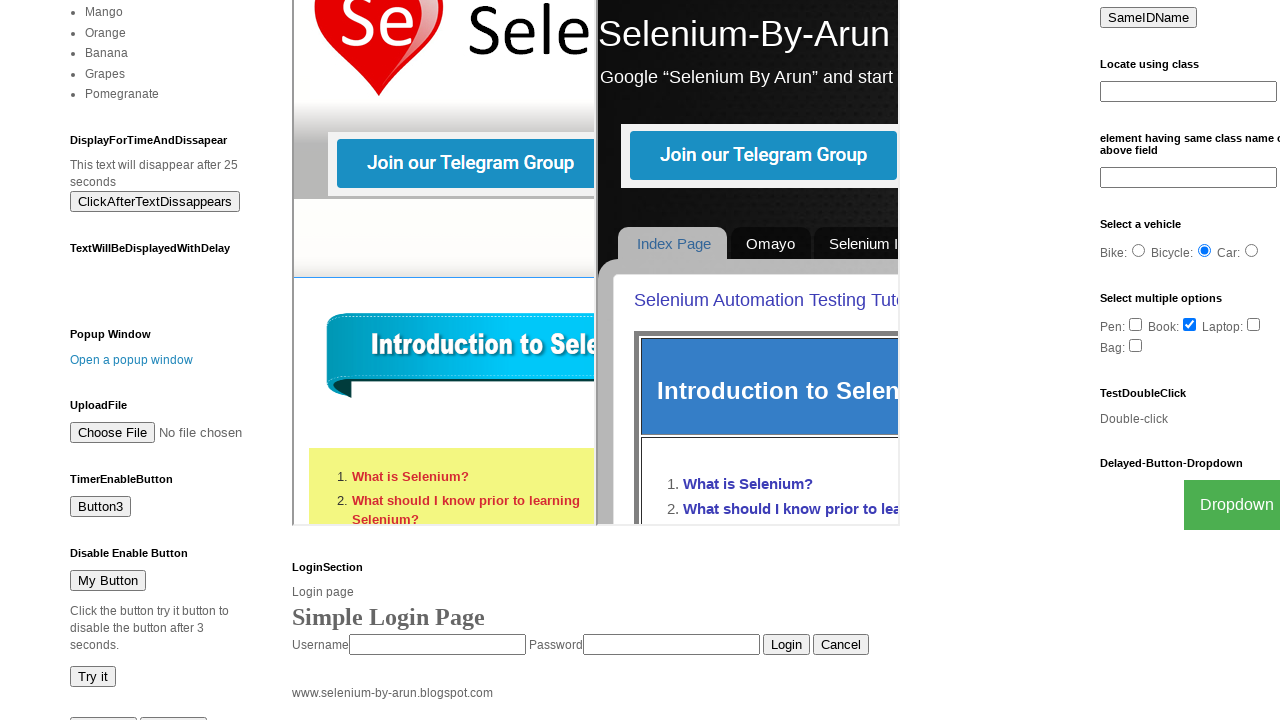

Clicked popup window link at (132, 360) on text=Open a popup window >> nth=0
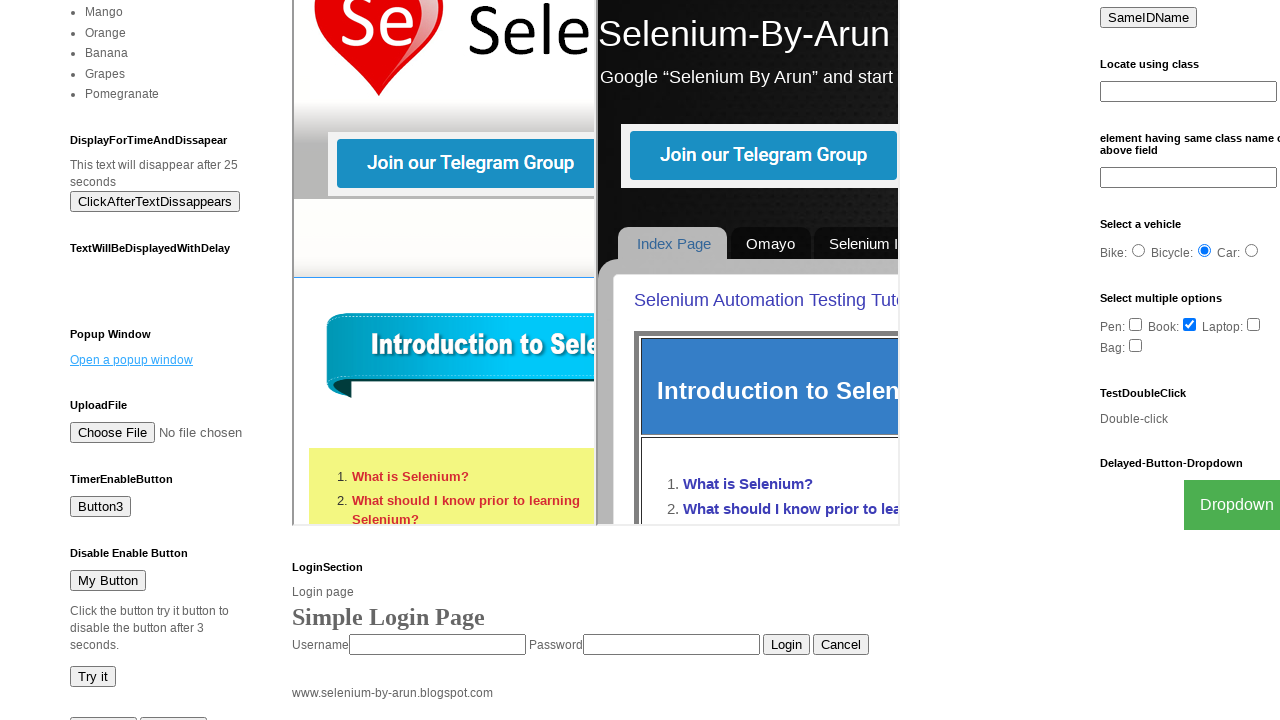

Waited 2 seconds for popup window to open
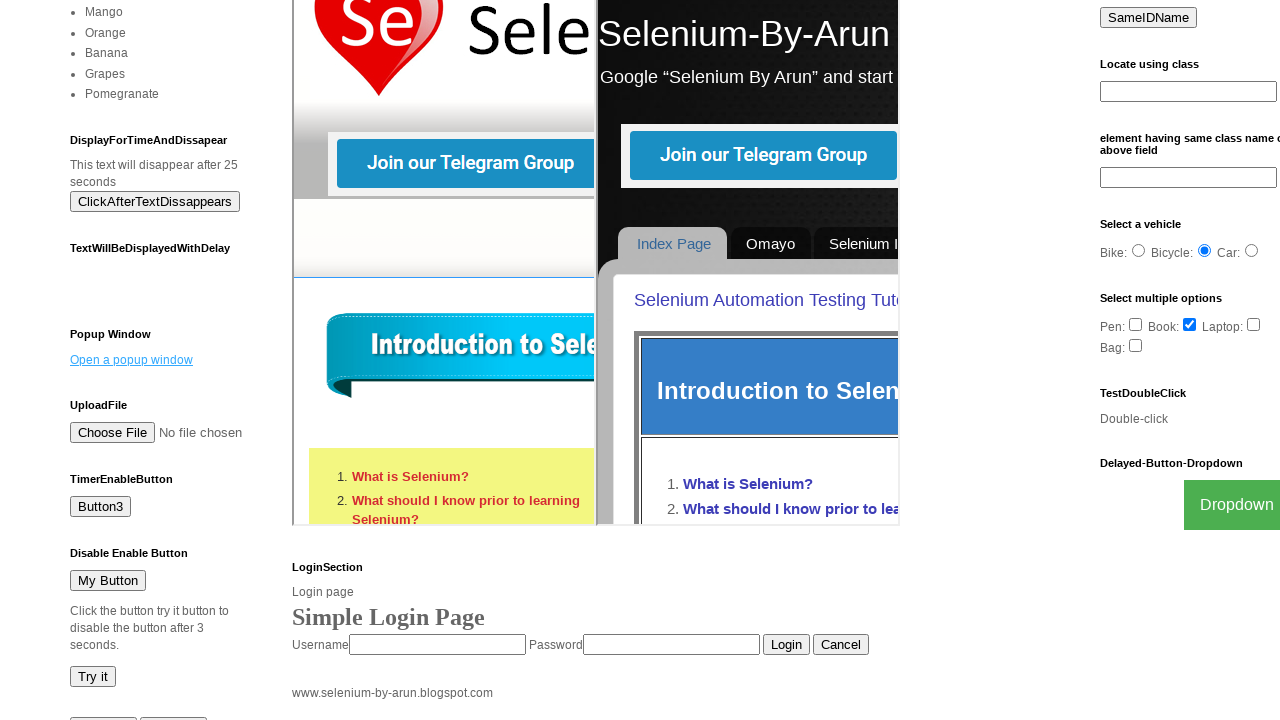

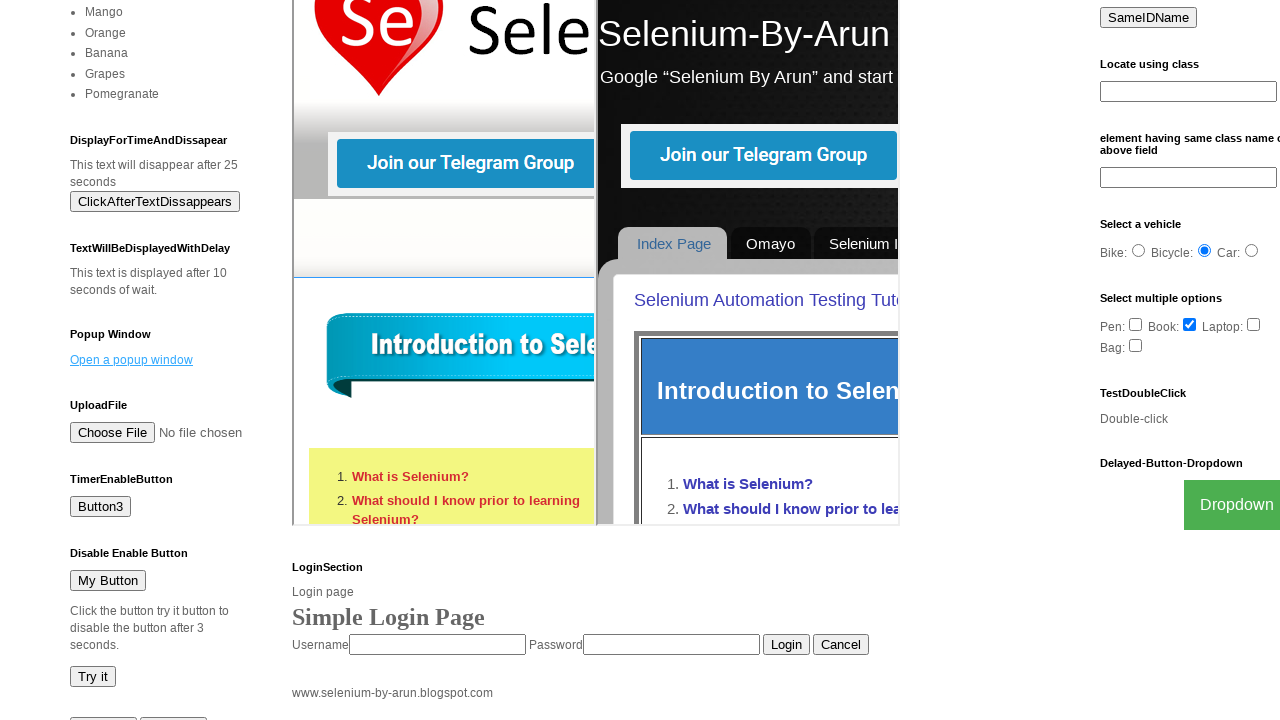